Tests dropdown selection functionality by selecting options using different methods (by value and by index) from a form control dropdown

Starting URL: https://www.rahulshettyacademy.com/loginpagePractise/

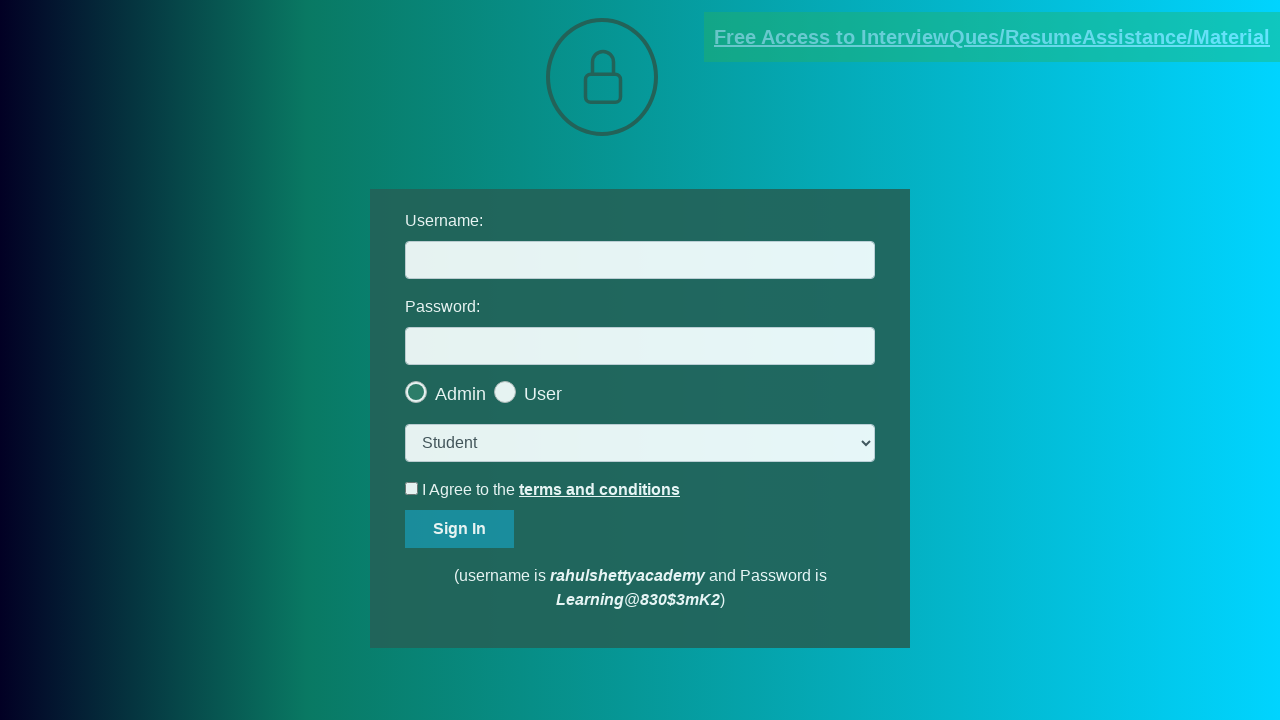

Selected 'consult' option from dropdown by value on select.form-control
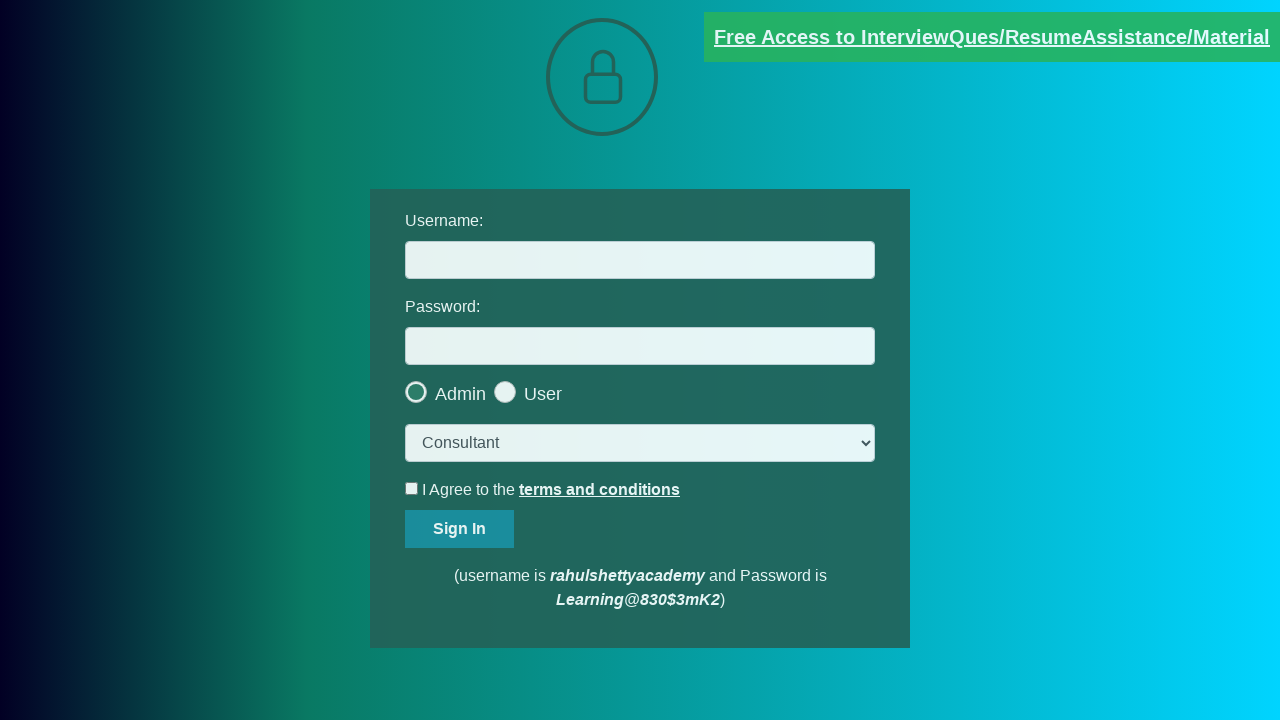

Waited 1 second for dropdown selection to take effect
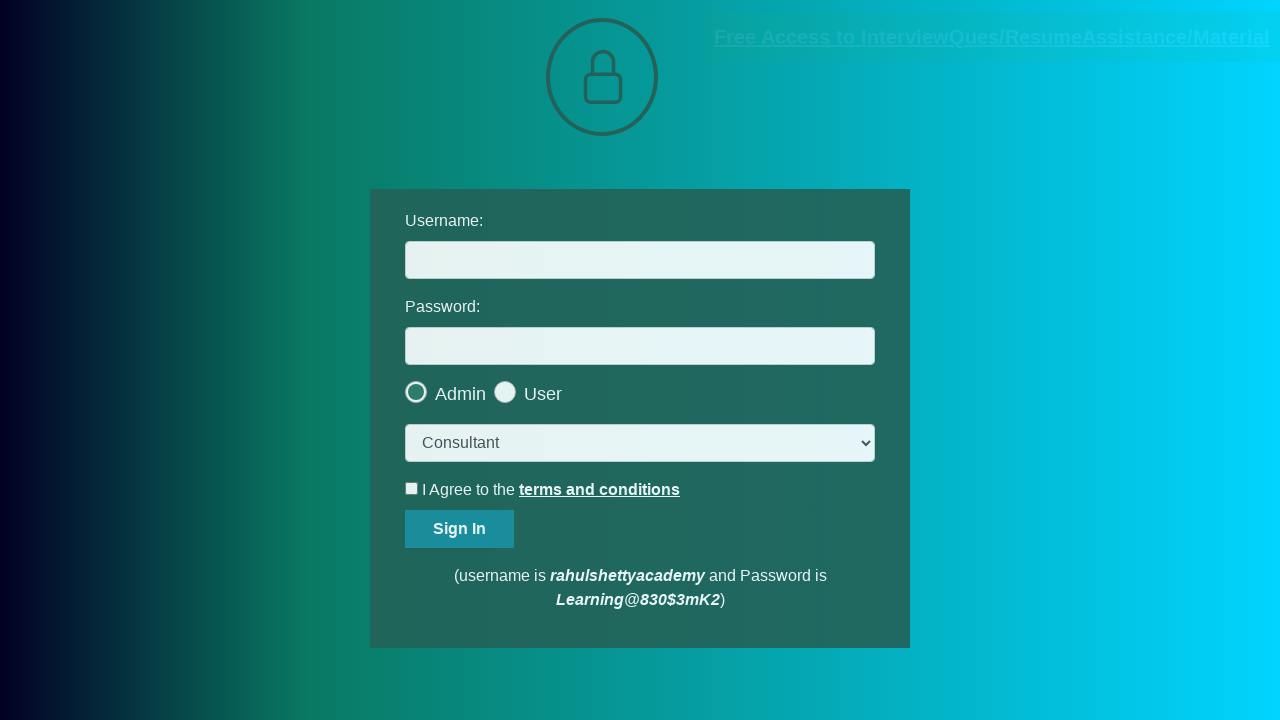

Selected second option from dropdown by index on select.form-control
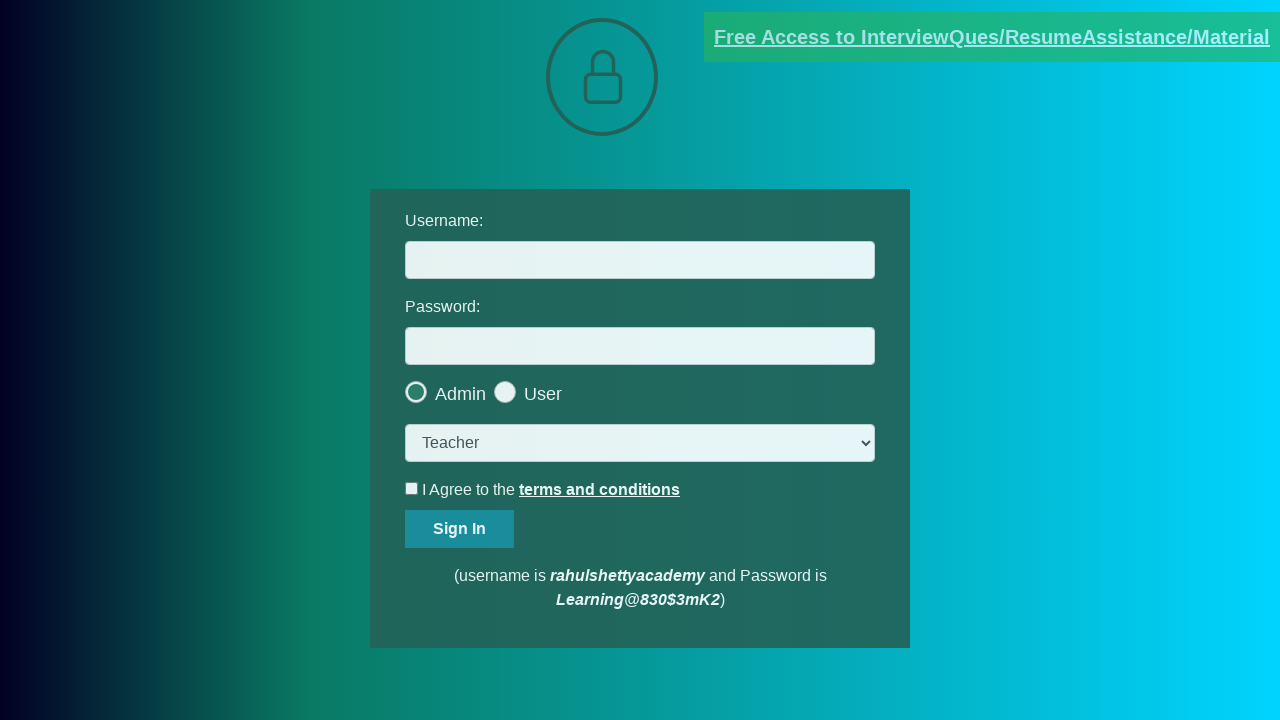

Dropdown element is present in DOM
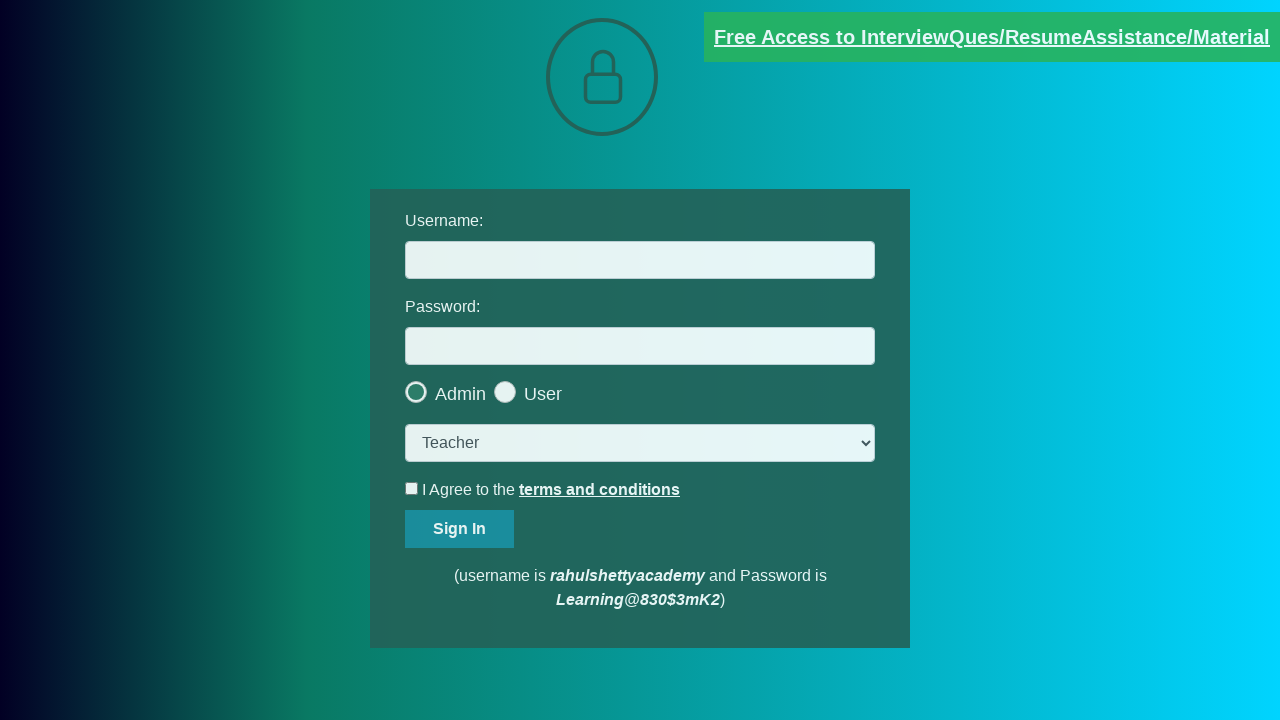

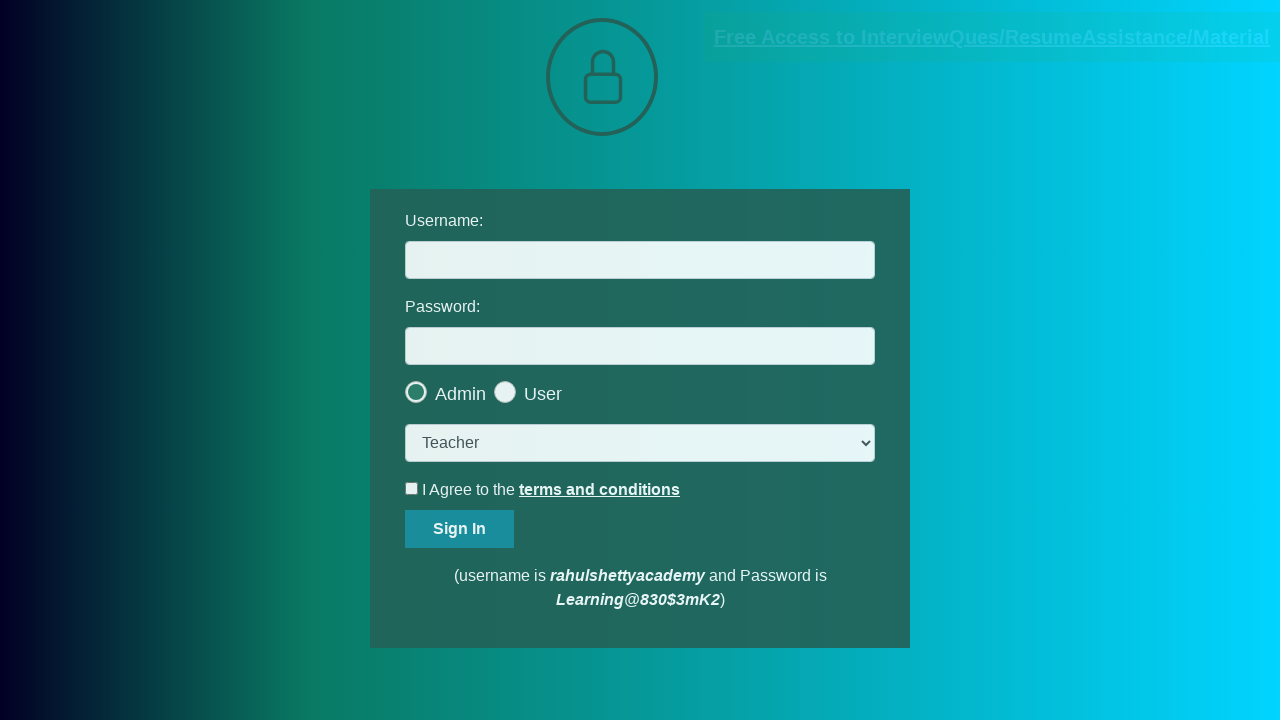